Tests JavaScript prompt dialog by clicking prompt button, entering text into the dialog and accepting it

Starting URL: https://the-internet.herokuapp.com/javascript_alerts

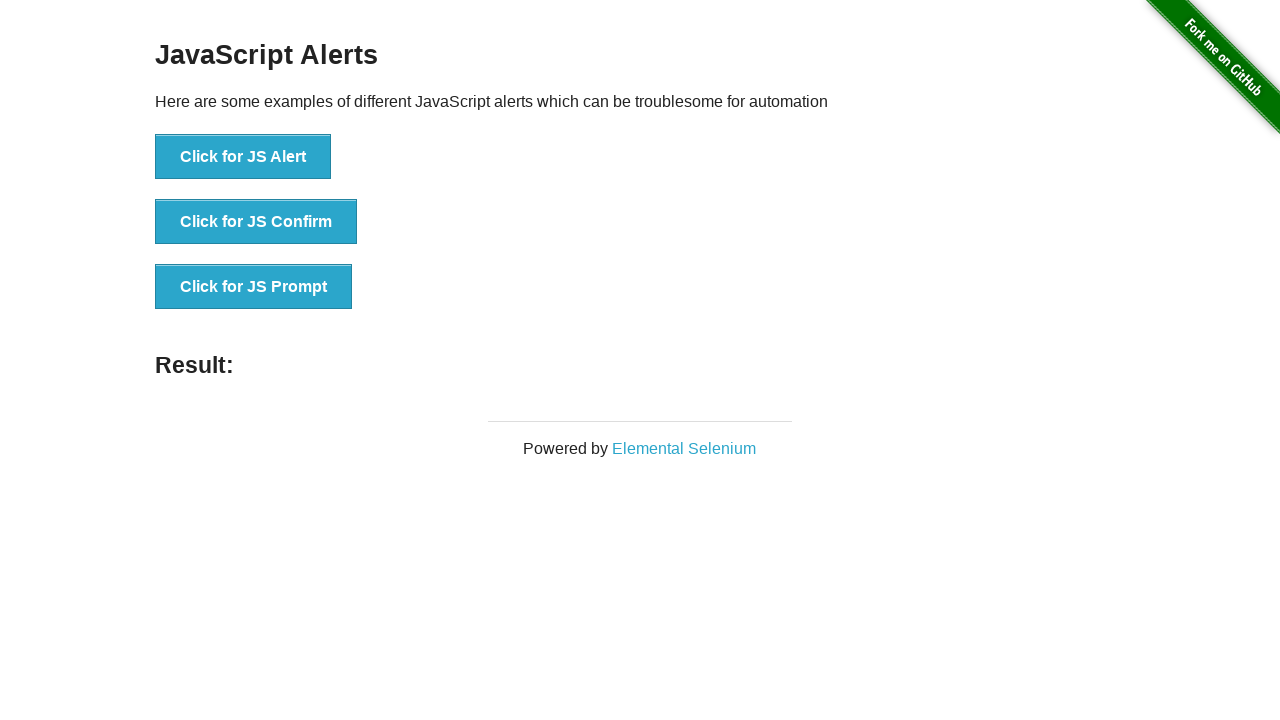

Set up dialog handler to accept prompt with text 'I am JS pop Up'
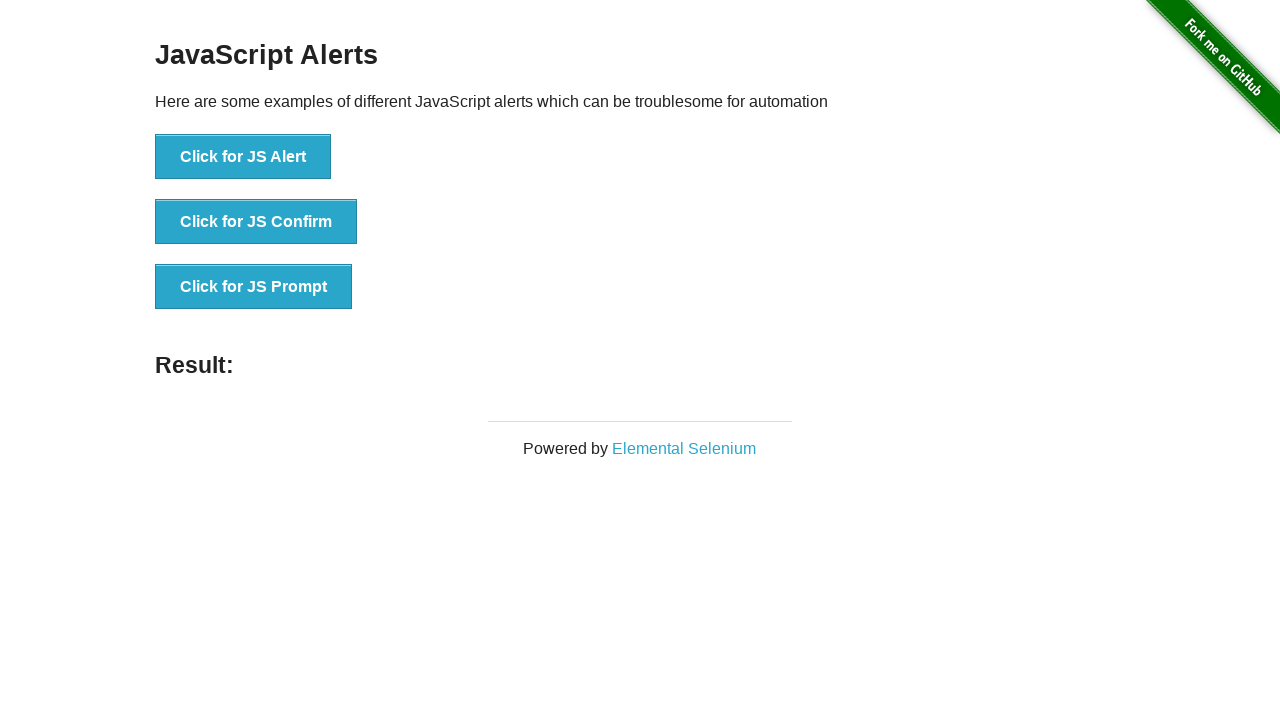

Clicked the JavaScript prompt button at (254, 287) on xpath=//button[contains(@onclick,'jsPrompt()')]
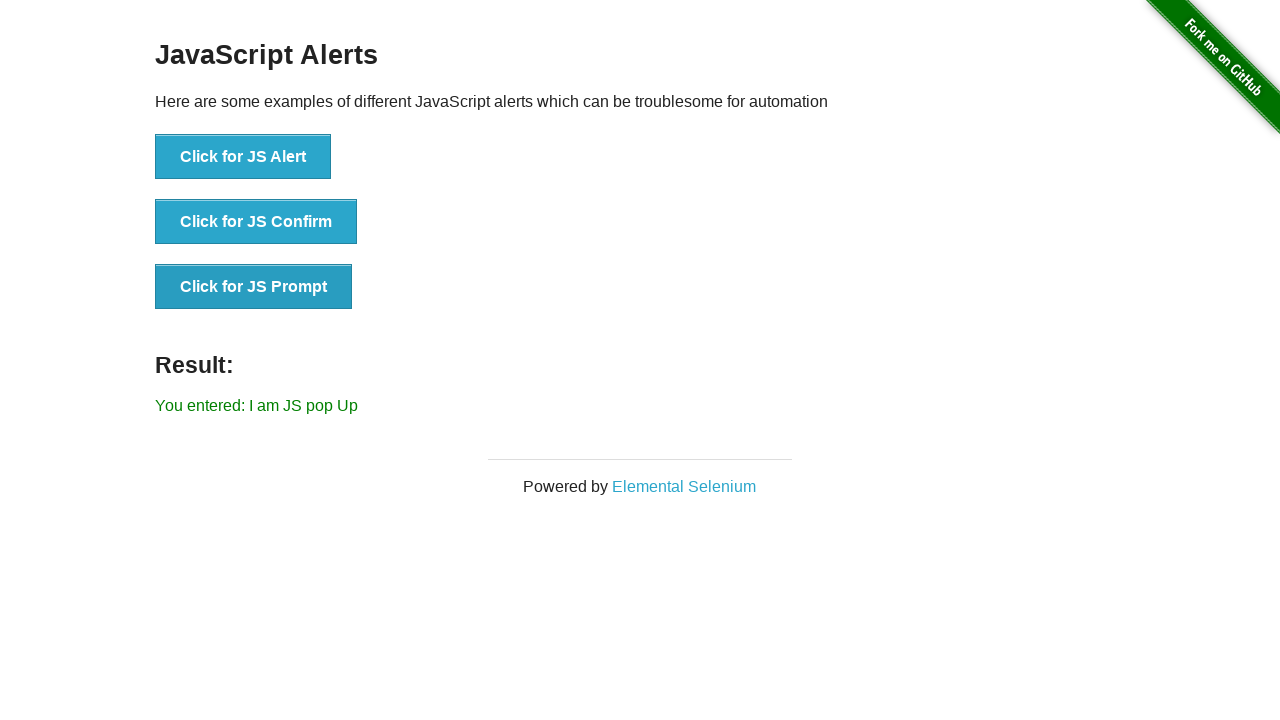

Result message element appeared with the entered text
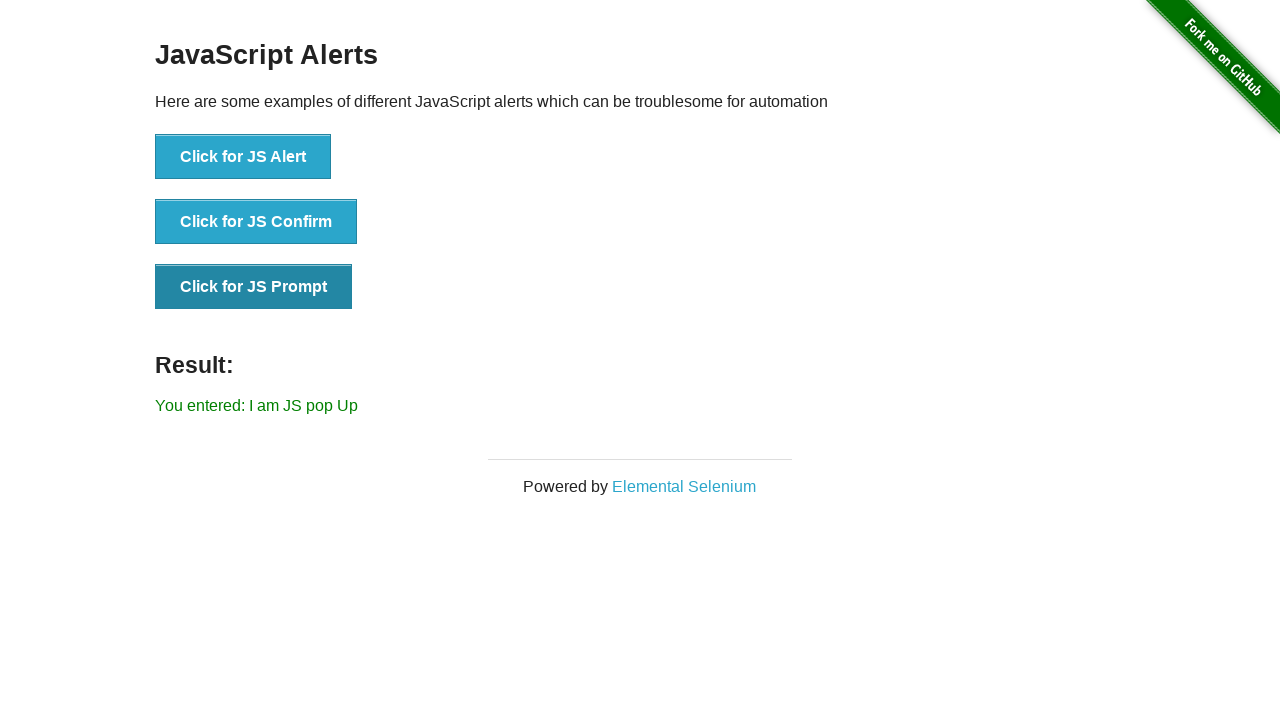

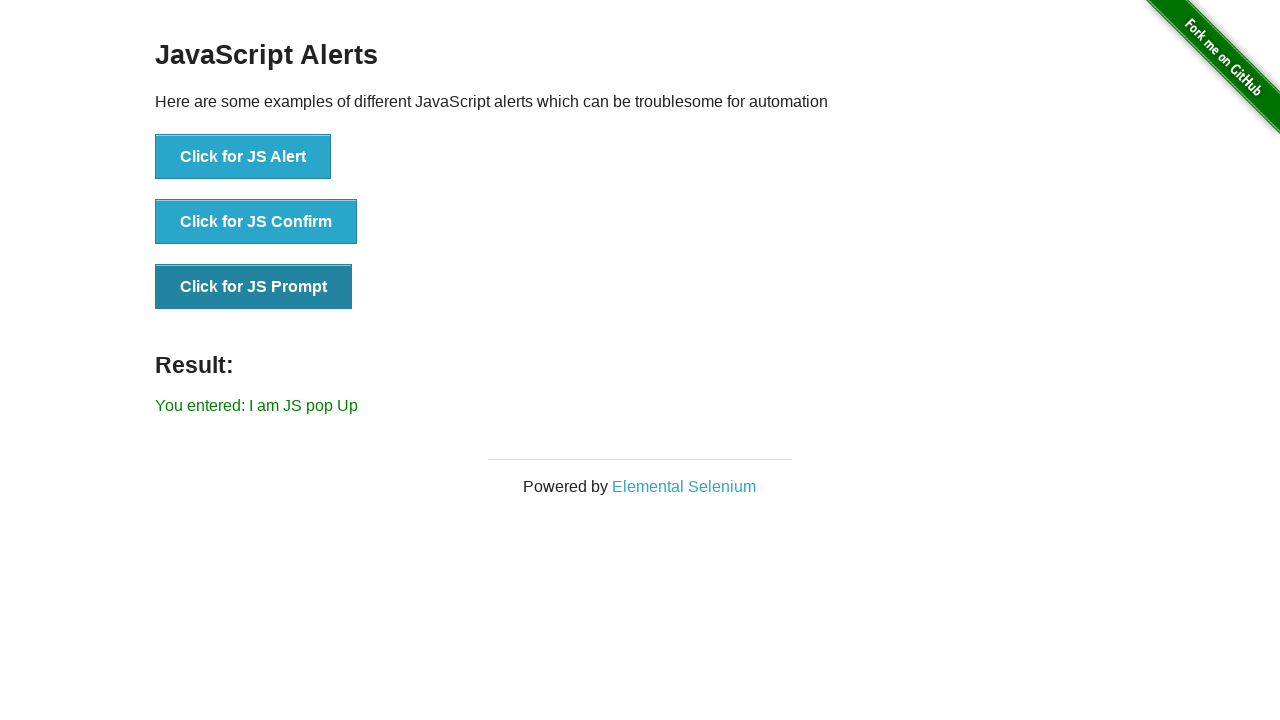